Navigates to a SofaScore football match statistics page and scrolls to the bottom to trigger content loading

Starting URL: https://www.sofascore.com/football/match/manchester-united-leicester-city/GK#id:12437027,tab:statistics

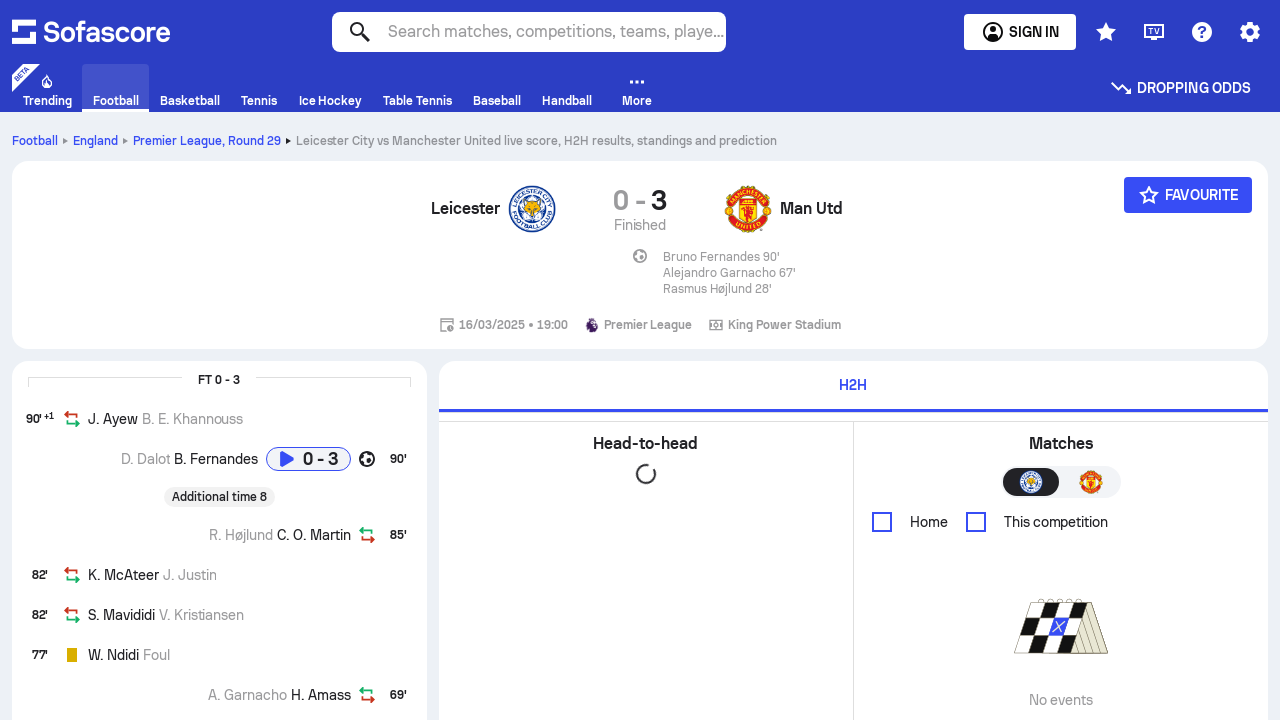

Waited for page to reach networkidle state
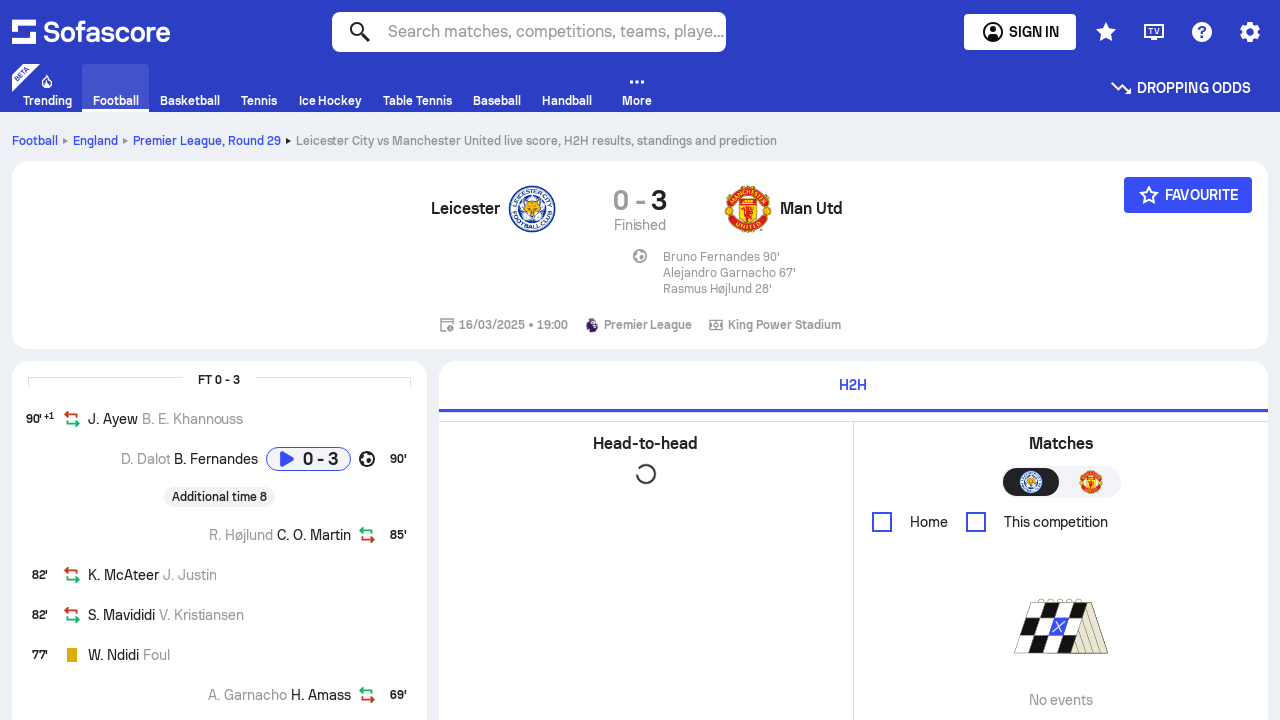

Scrolled to the bottom of the page to trigger content loading
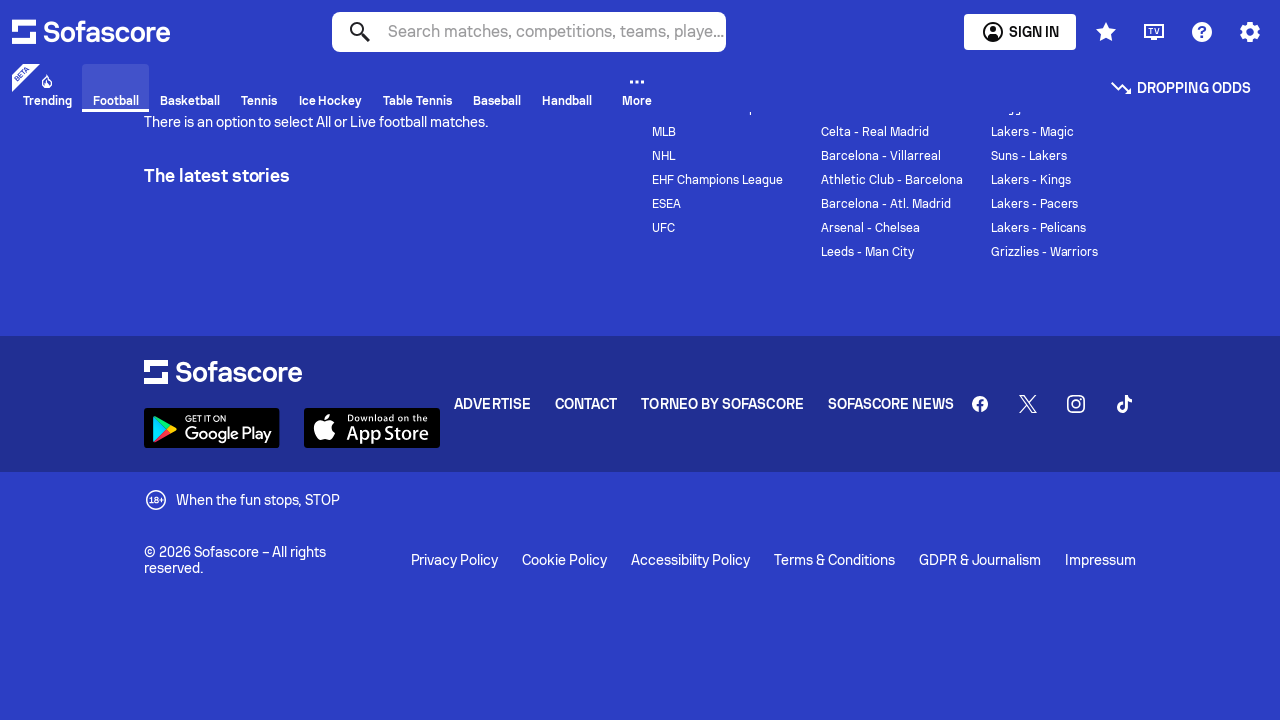

Waited 1 second for dynamic content to load after scrolling
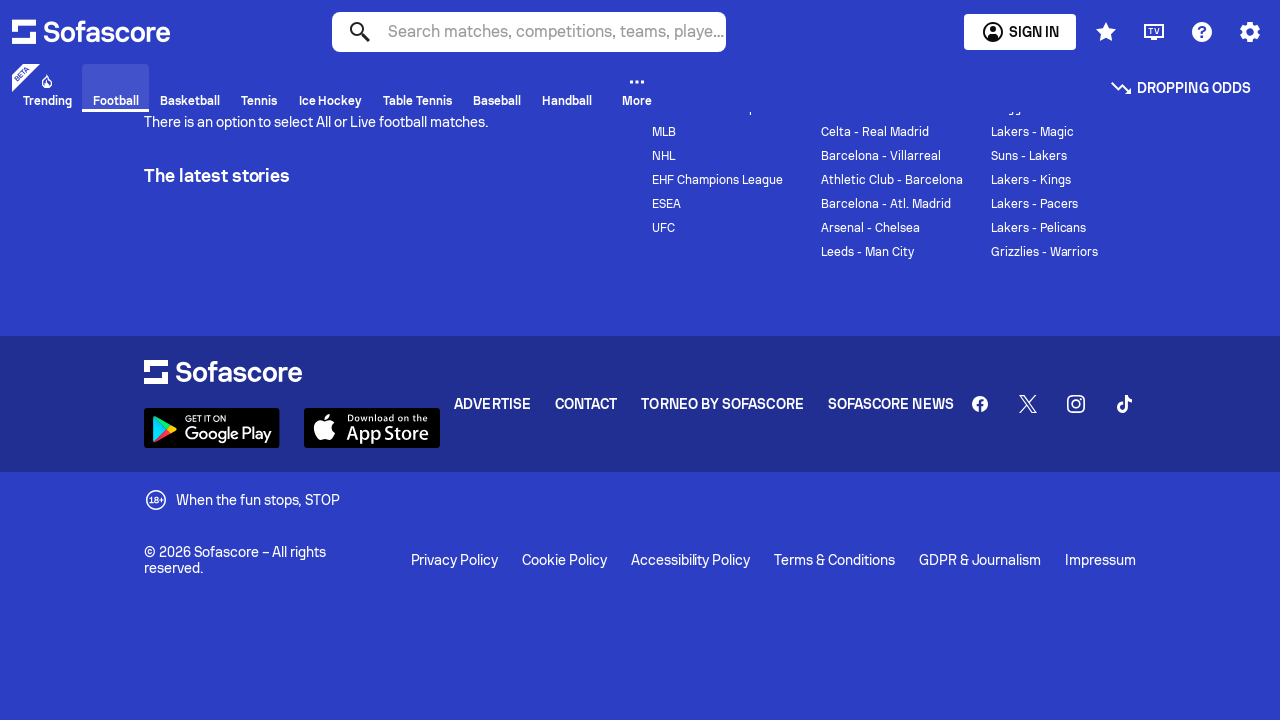

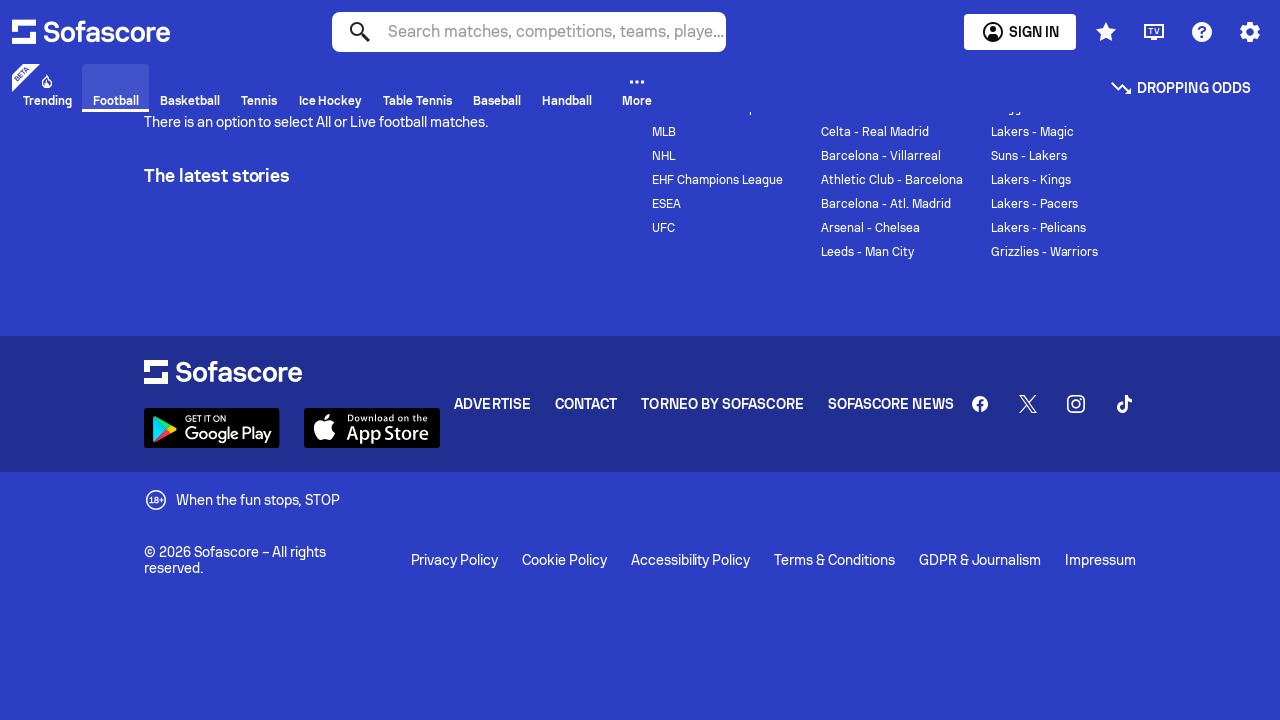